Verifies that the Photo Gallery link becomes visible in the About drop-down menu after hovering over the parent navigation element, testing that users don't need to hover over invisible areas.

Starting URL: https://www.andreandson.com/photo-gallery

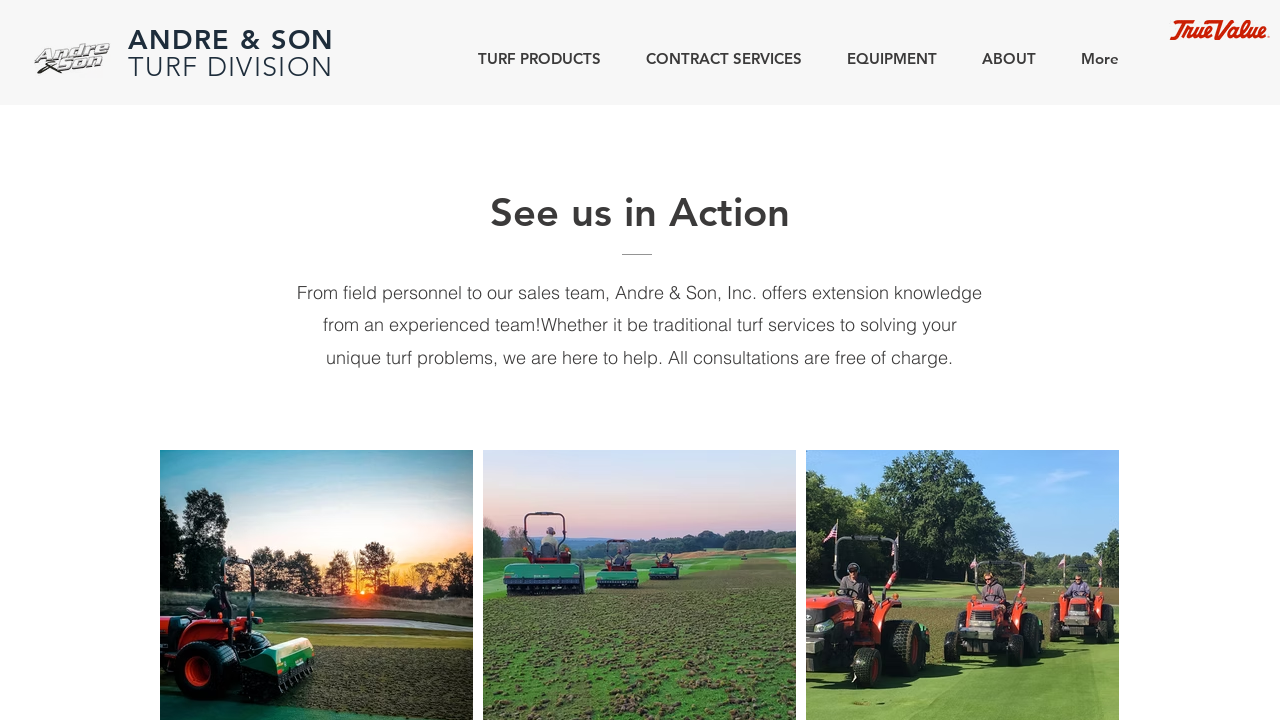

Waited for page to load completely (networkidle)
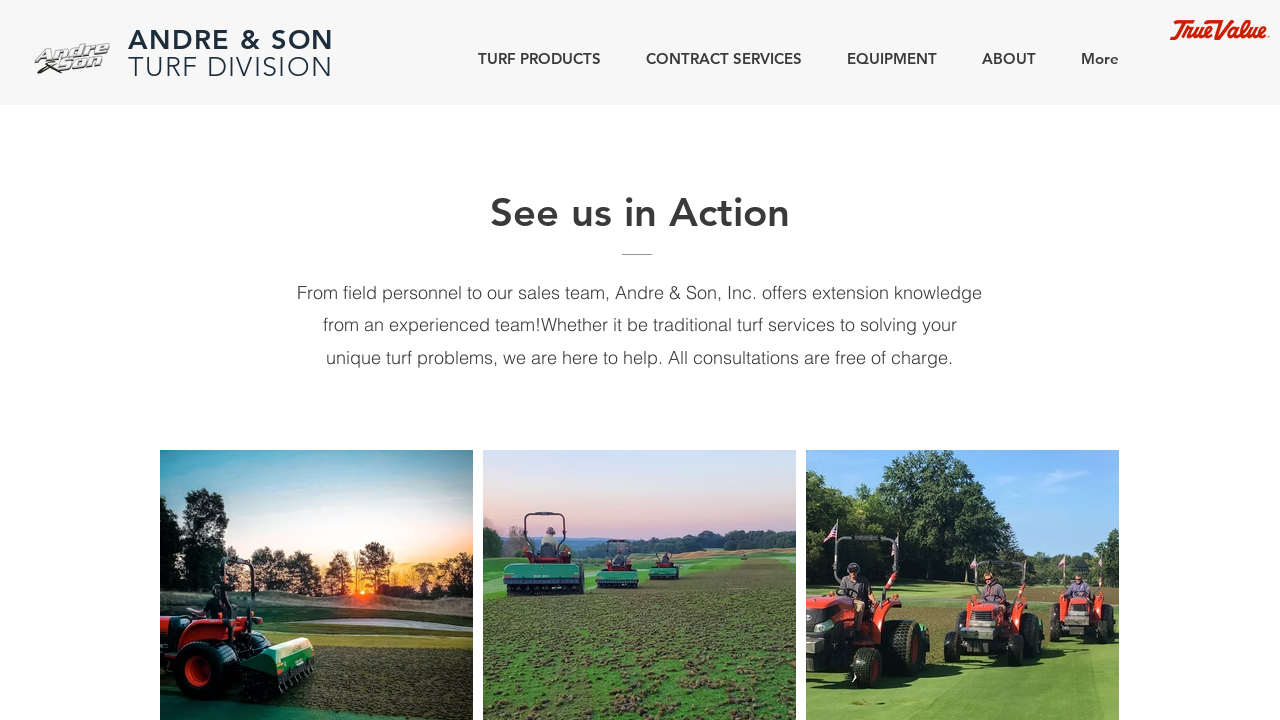

Located the About navigation element (linkElement-3)
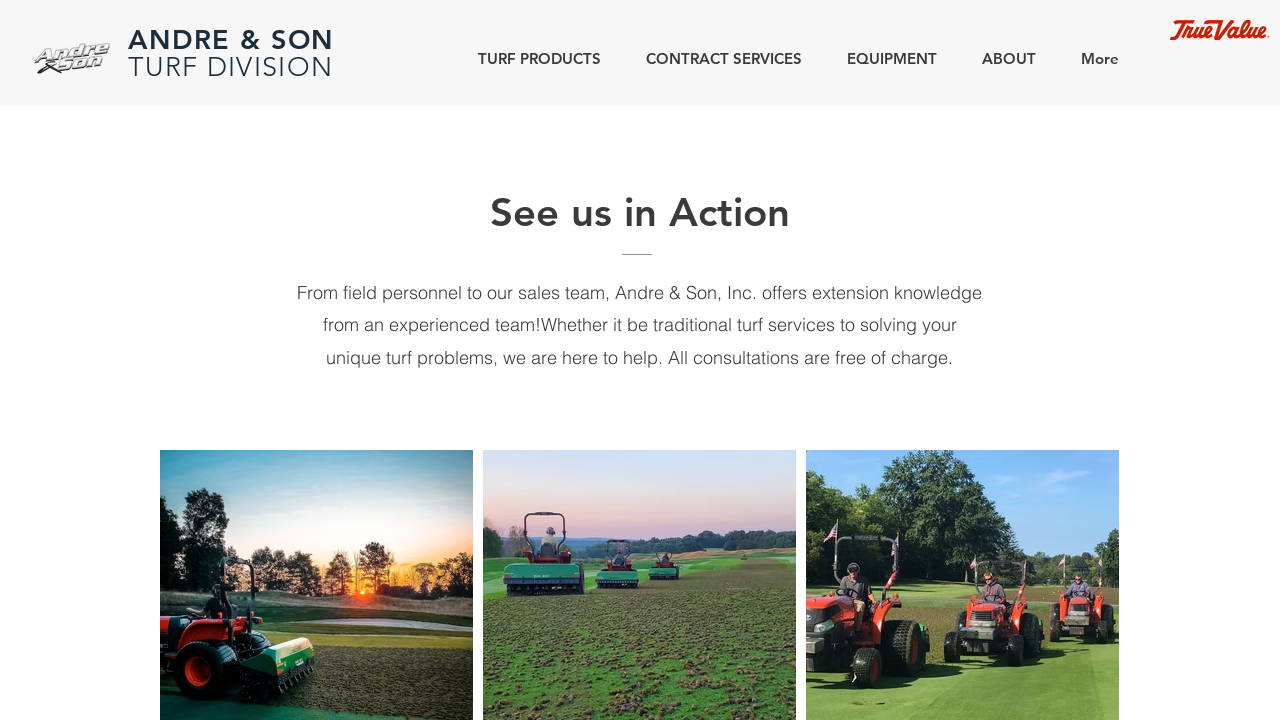

Hovered over the About navigation element to reveal dropdown menu at (237, 468) on internal:testid=[data-testid="linkElement-3"s]
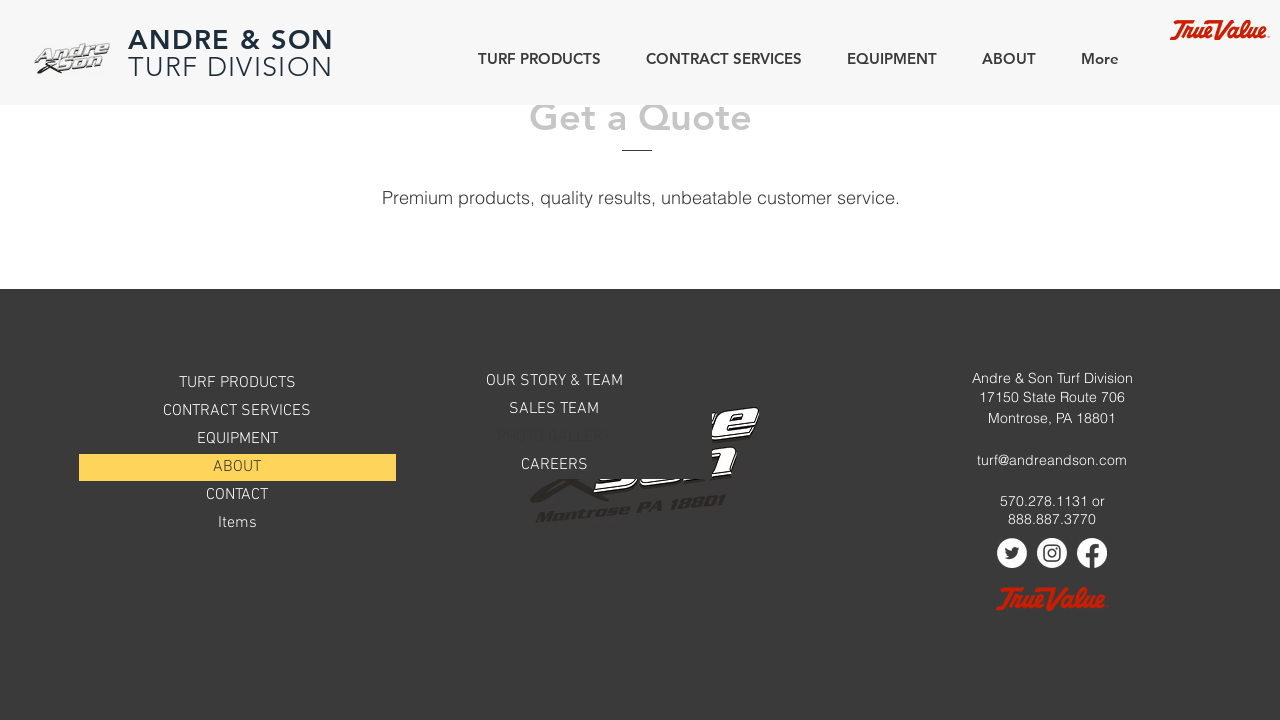

Waited for hover effect to complete
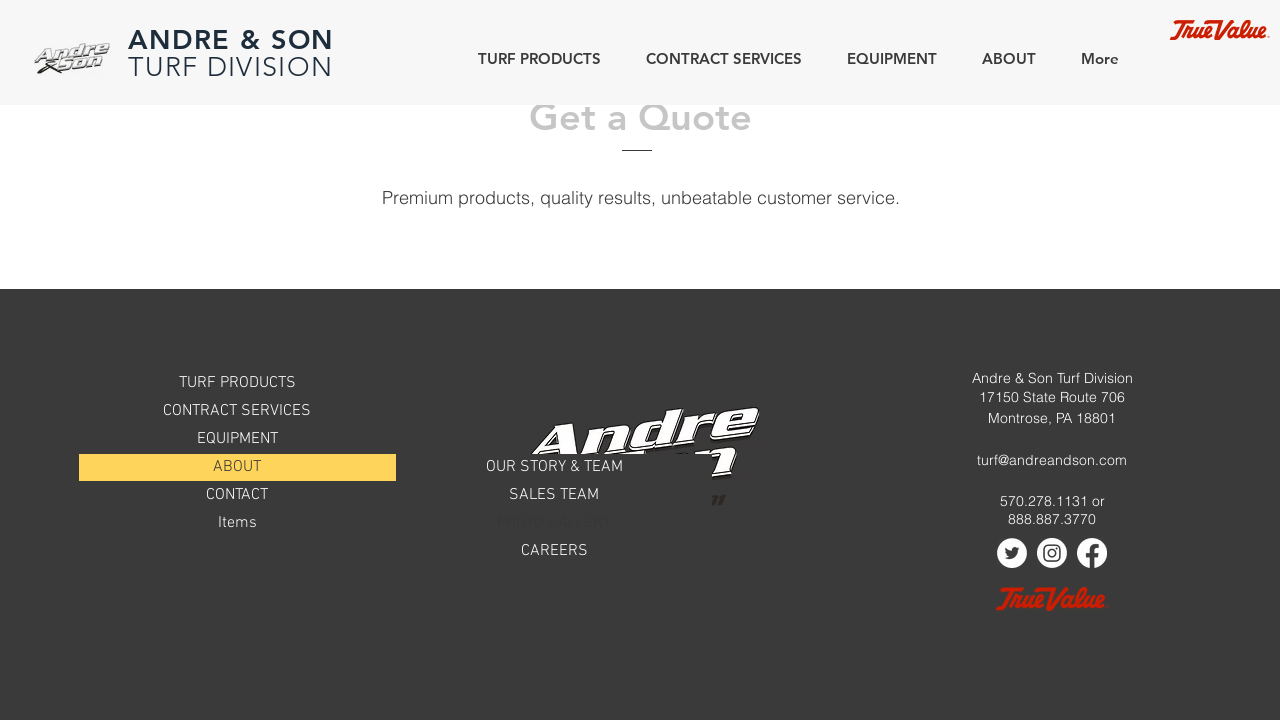

Verified Photo Gallery link became visible in the About dropdown menu
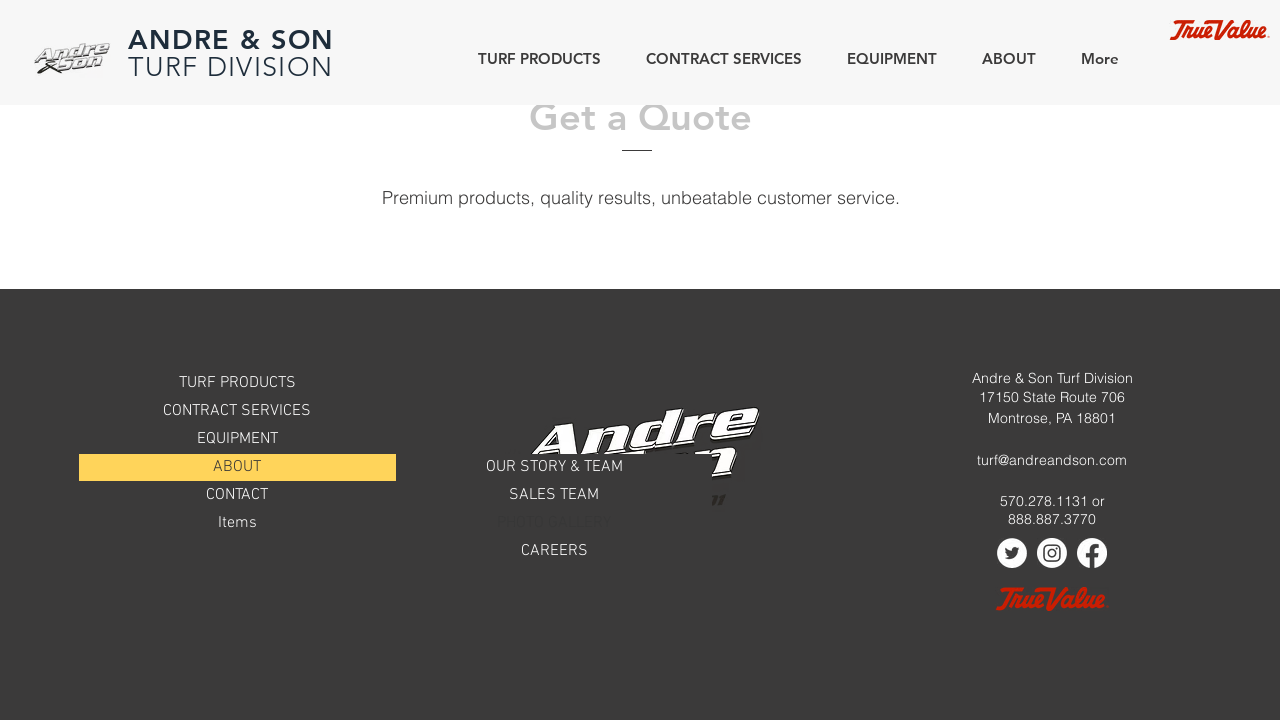

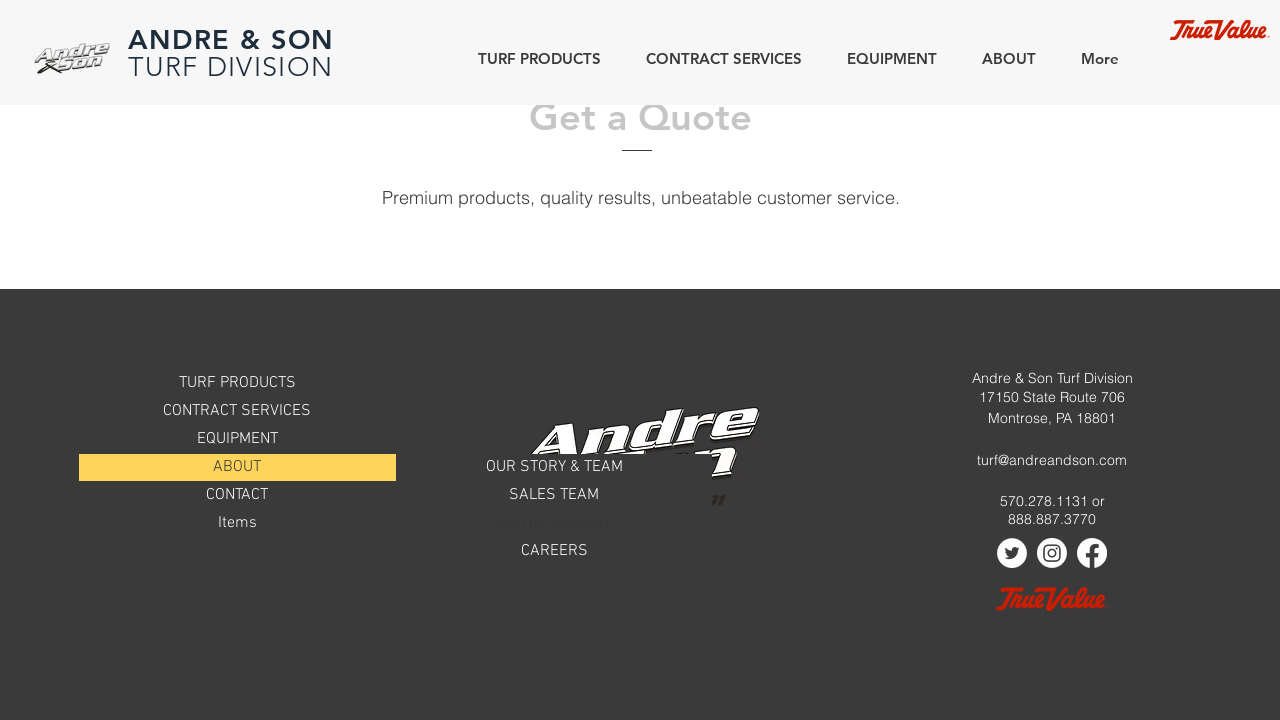